Tests JavaScript prompt functionality in W3Schools editor by switching to iframe, triggering a prompt dialog, entering text, and accepting it

Starting URL: https://www.w3schools.com/jsref/tryit.asp?filename=tryjsref_prompt

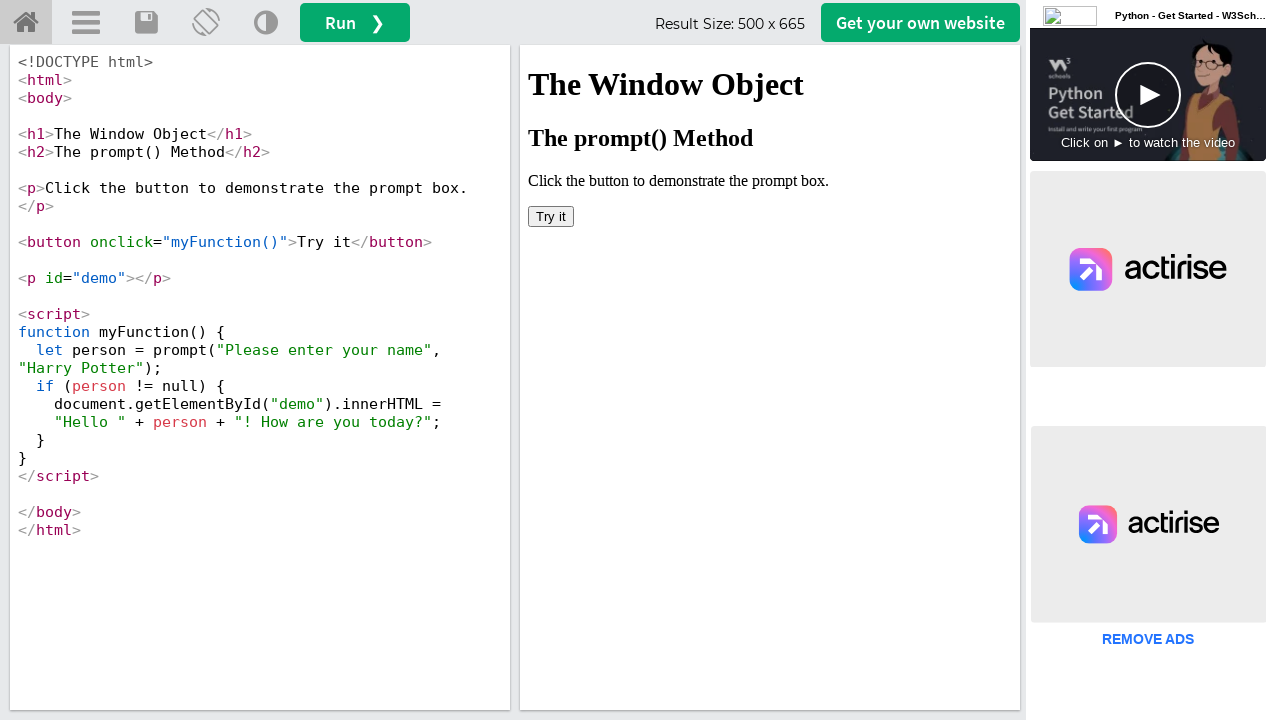

Located the result iframe
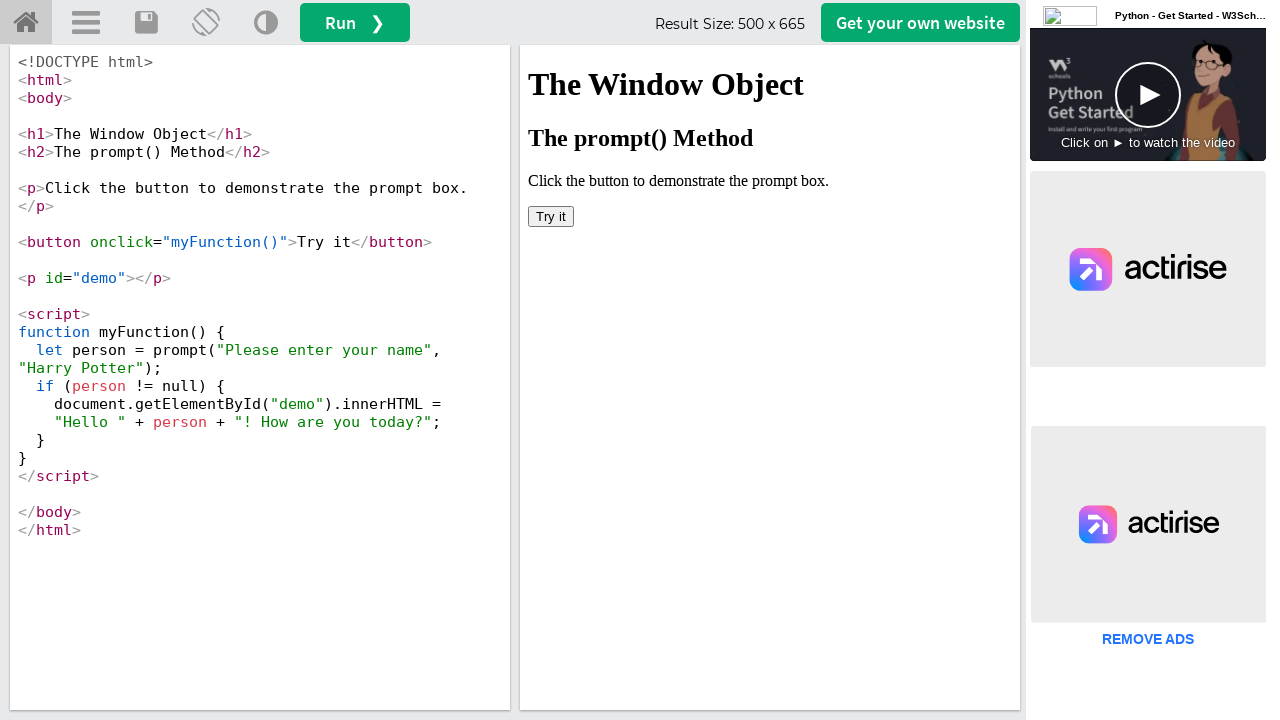

Clicked the button in iframe to trigger prompt at (551, 216) on #iframeResult >> internal:control=enter-frame >> button
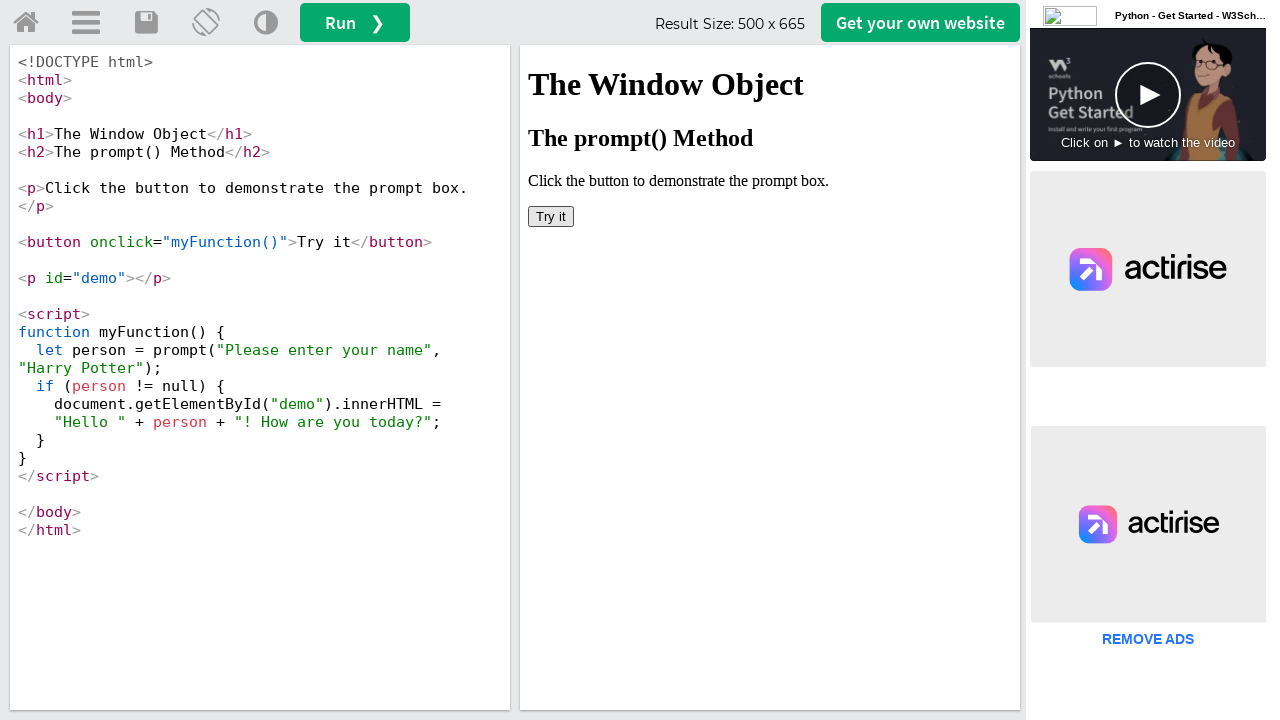

Set up dialog handler to accept prompts with 'John Smith'
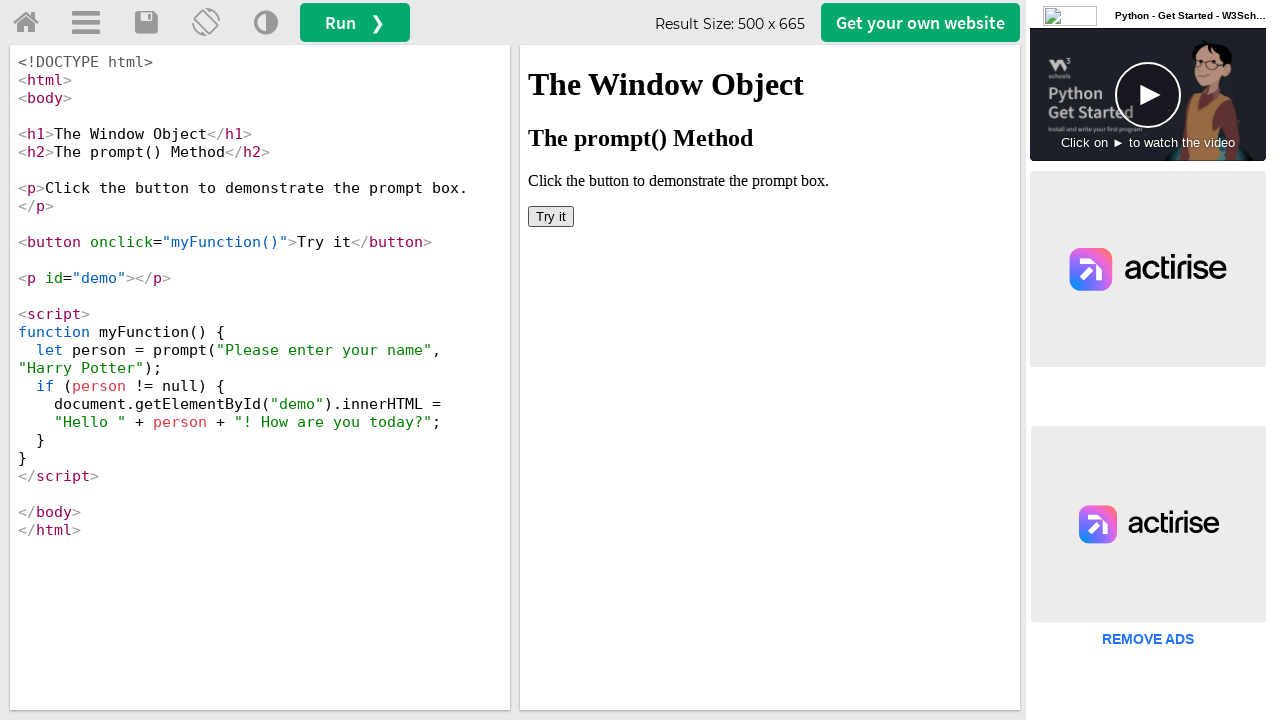

Clicked button again to trigger prompt dialog with handler ready at (551, 216) on #iframeResult >> internal:control=enter-frame >> button
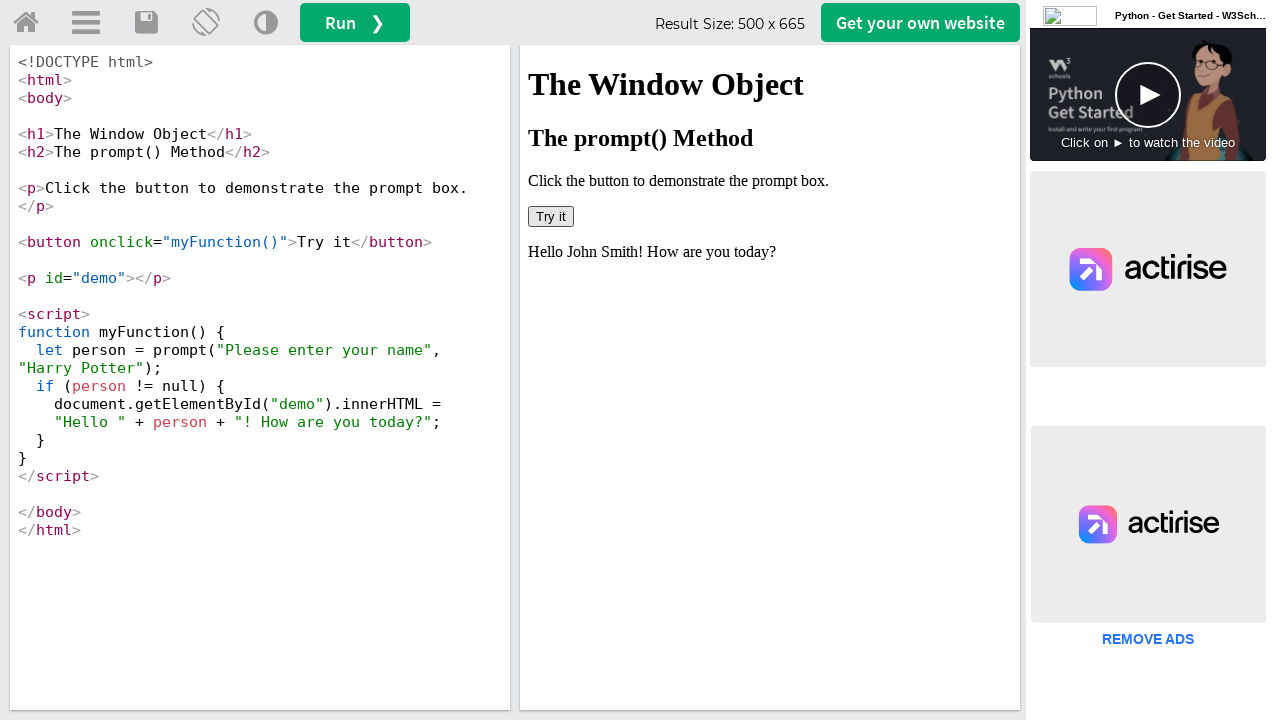

Retrieved page title: W3Schools Tryit Editor
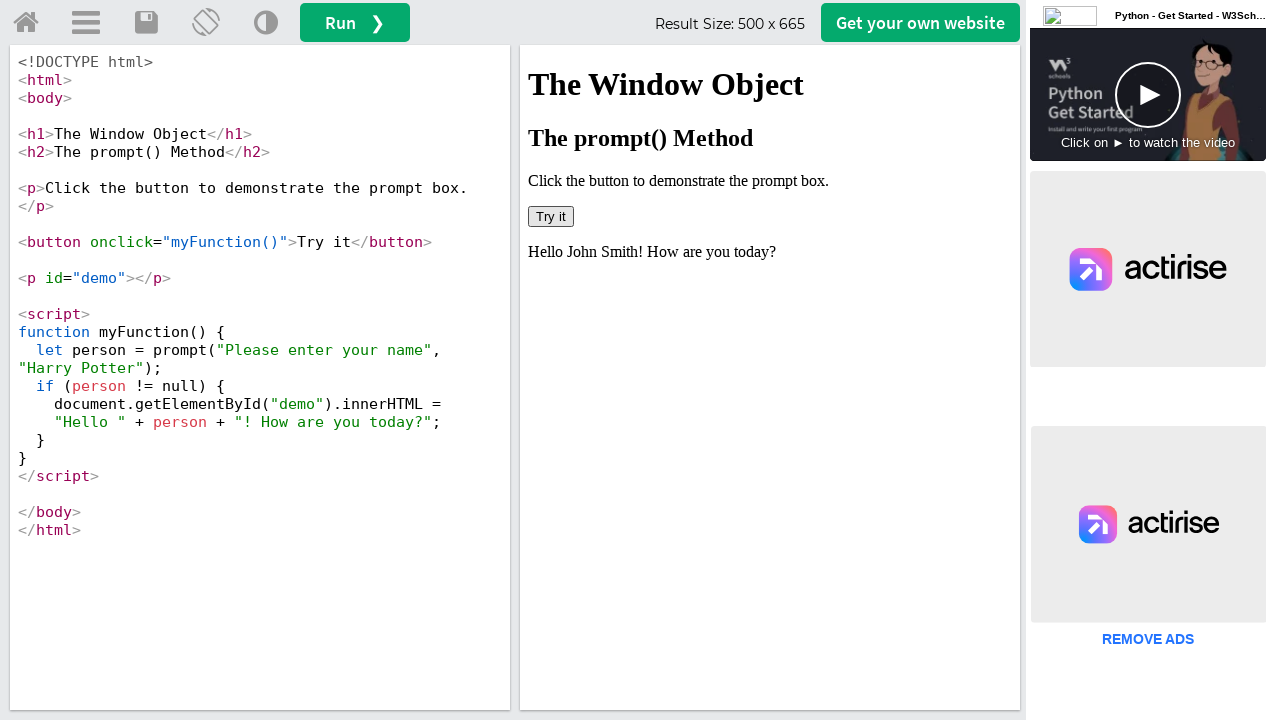

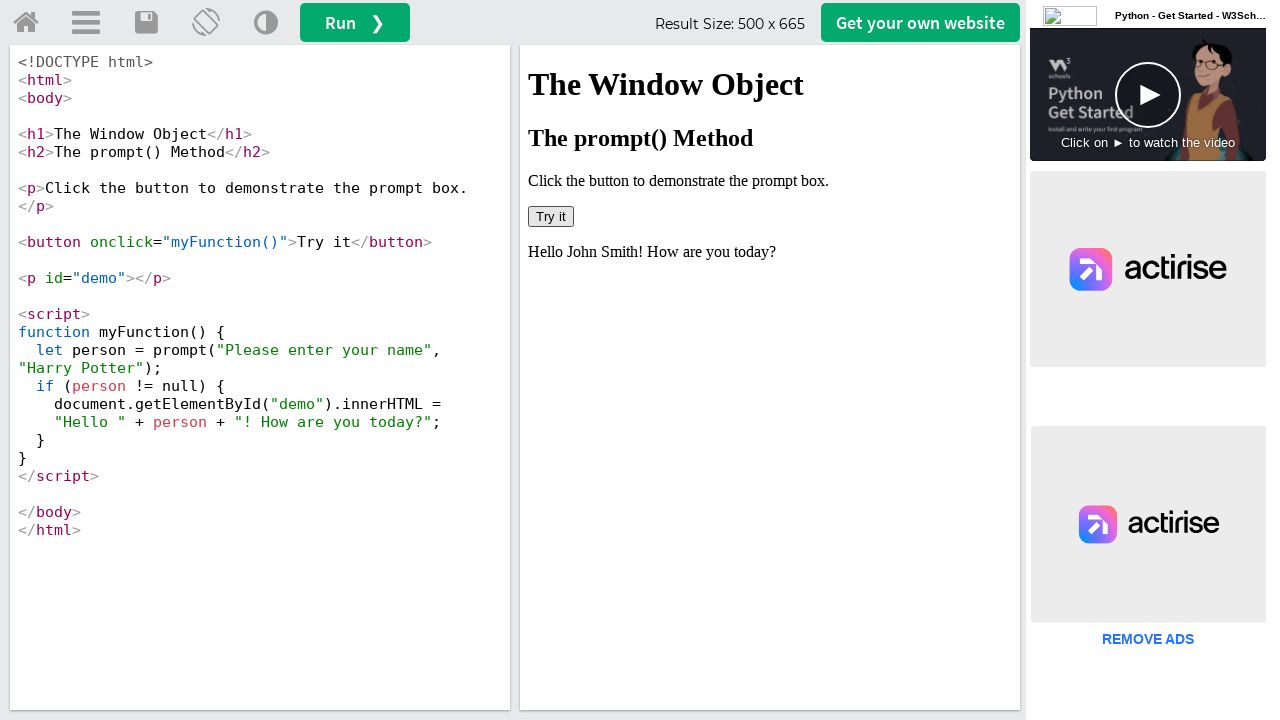